Tests that the complete-all checkbox updates state when individual items are completed or cleared

Starting URL: https://demo.playwright.dev/todomvc

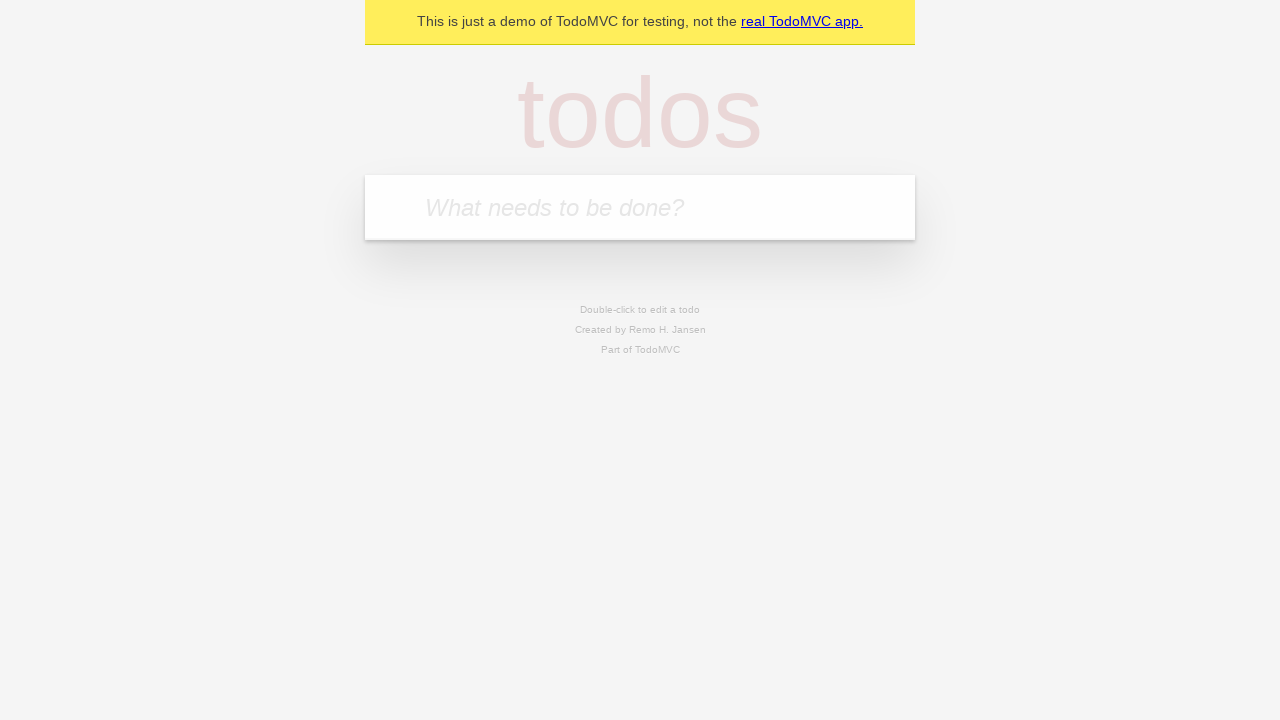

Filled todo input with 'buy some cheese' on internal:attr=[placeholder="What needs to be done?"i]
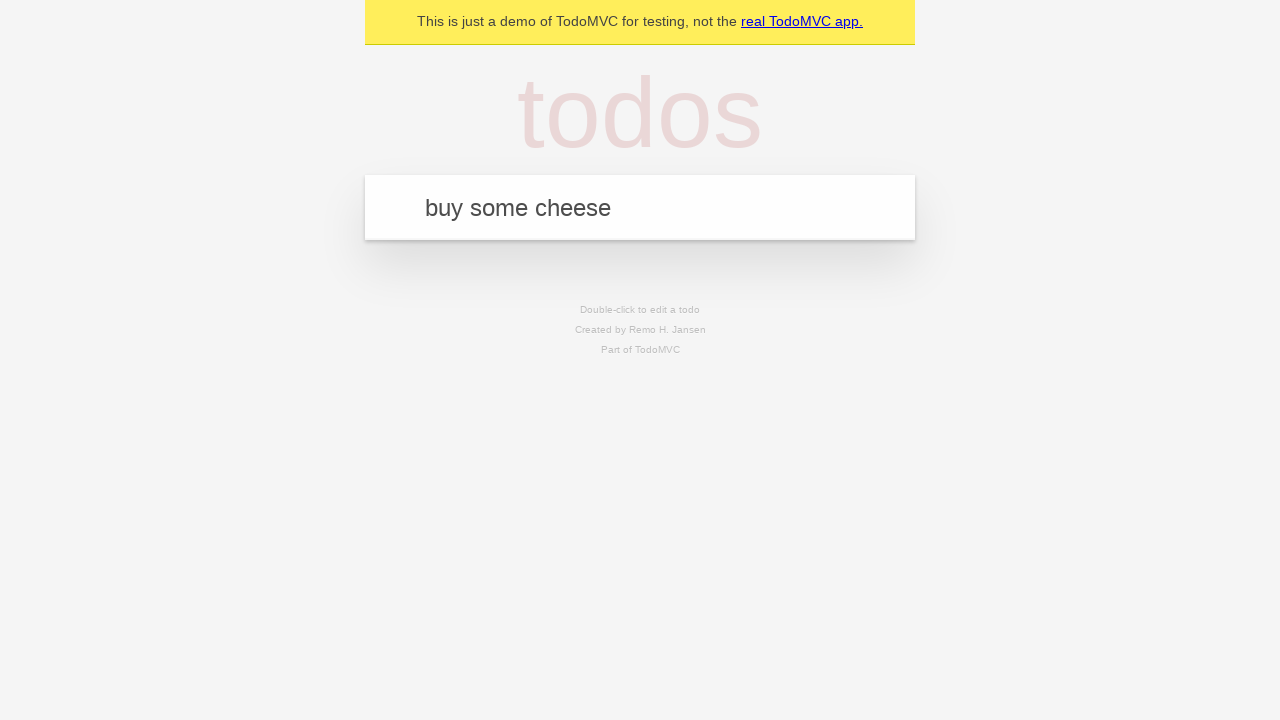

Pressed Enter to add first todo item on internal:attr=[placeholder="What needs to be done?"i]
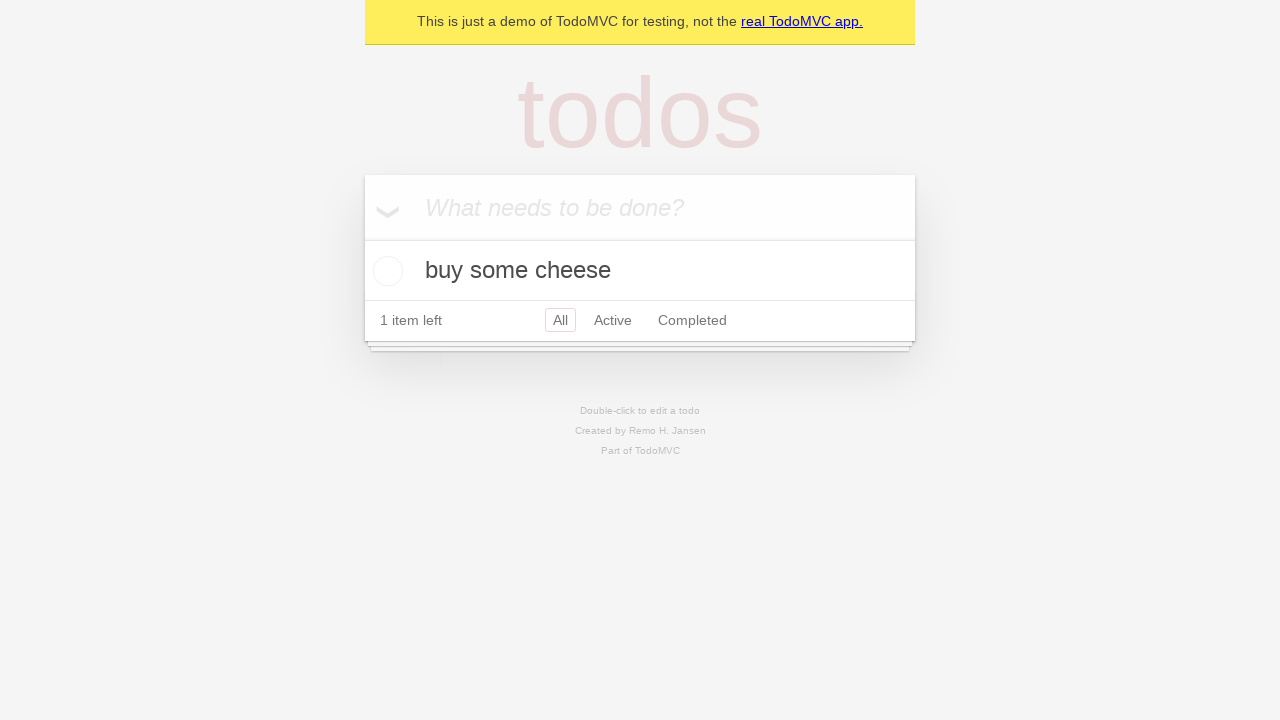

Filled todo input with 'feed the cat' on internal:attr=[placeholder="What needs to be done?"i]
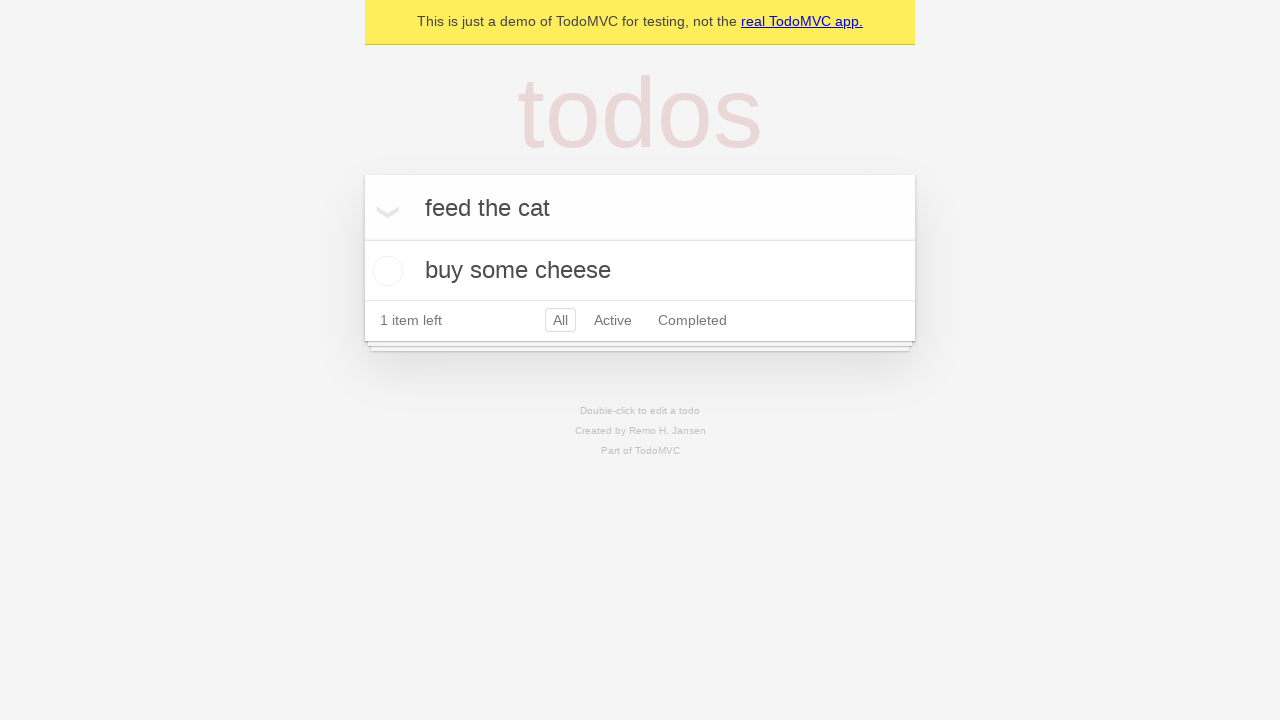

Pressed Enter to add second todo item on internal:attr=[placeholder="What needs to be done?"i]
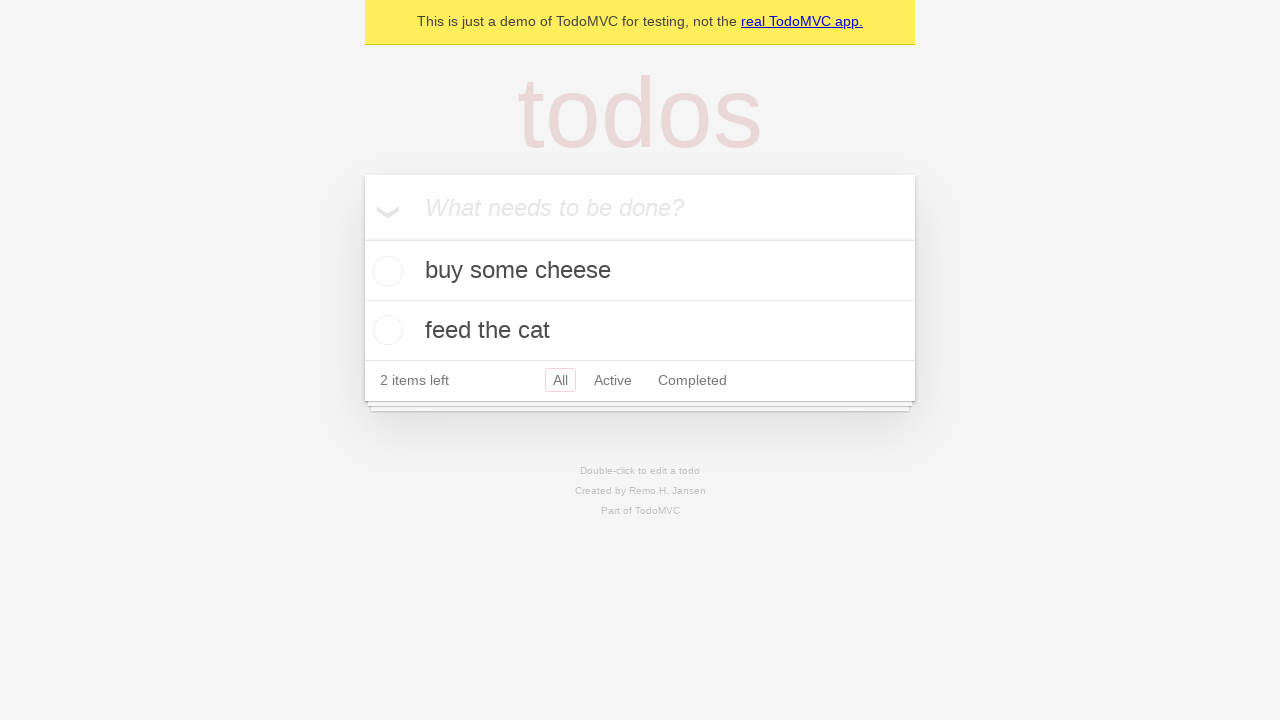

Filled todo input with 'book a doctors appointment' on internal:attr=[placeholder="What needs to be done?"i]
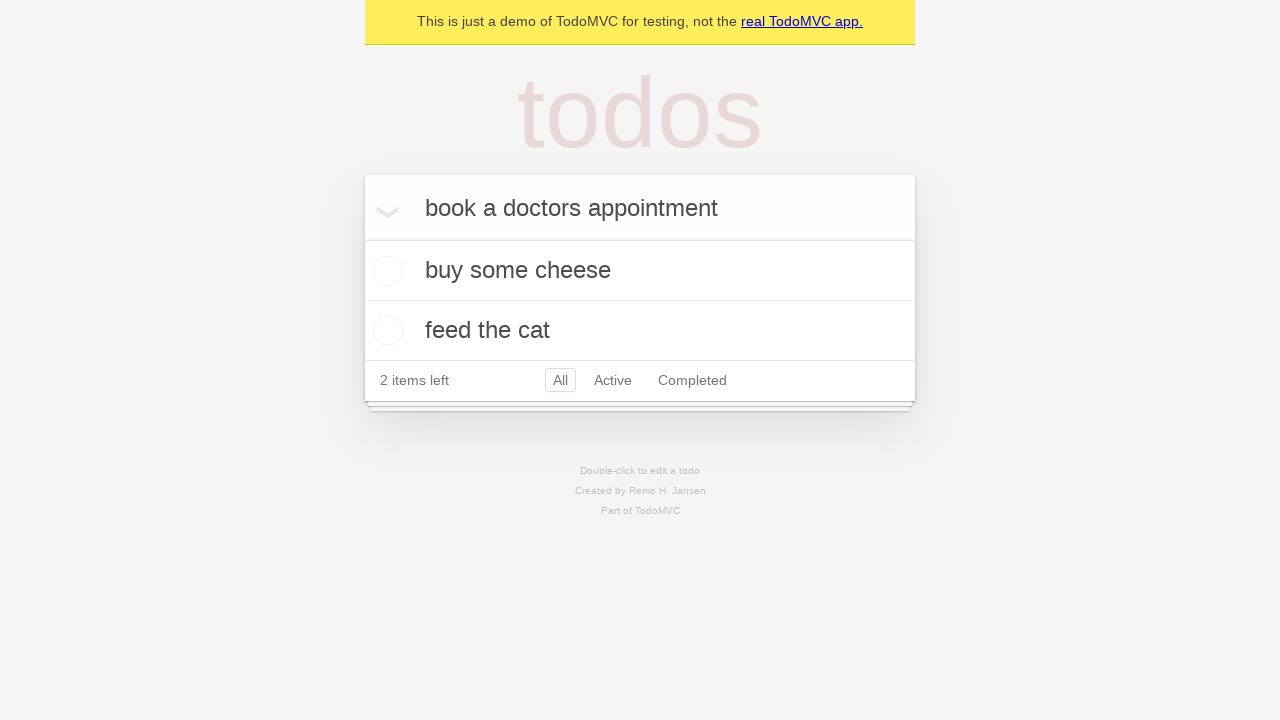

Pressed Enter to add third todo item on internal:attr=[placeholder="What needs to be done?"i]
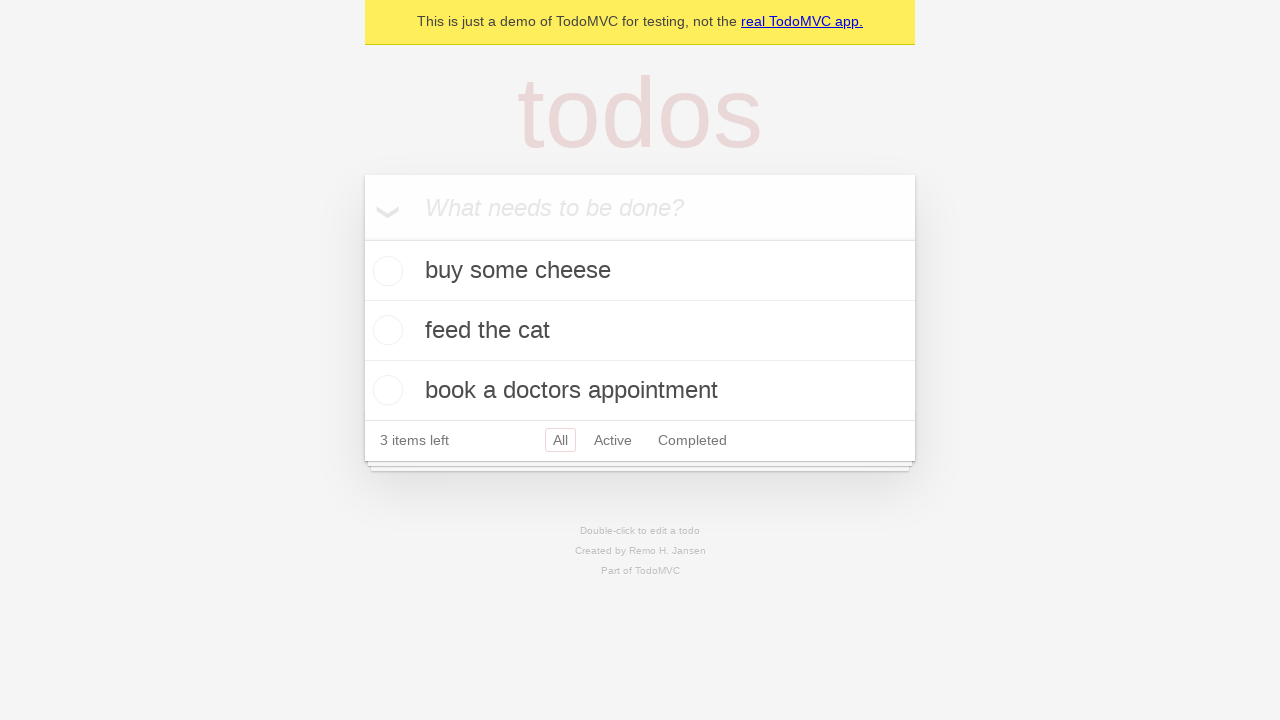

Checked 'Mark all as complete' checkbox at (362, 238) on internal:label="Mark all as complete"i
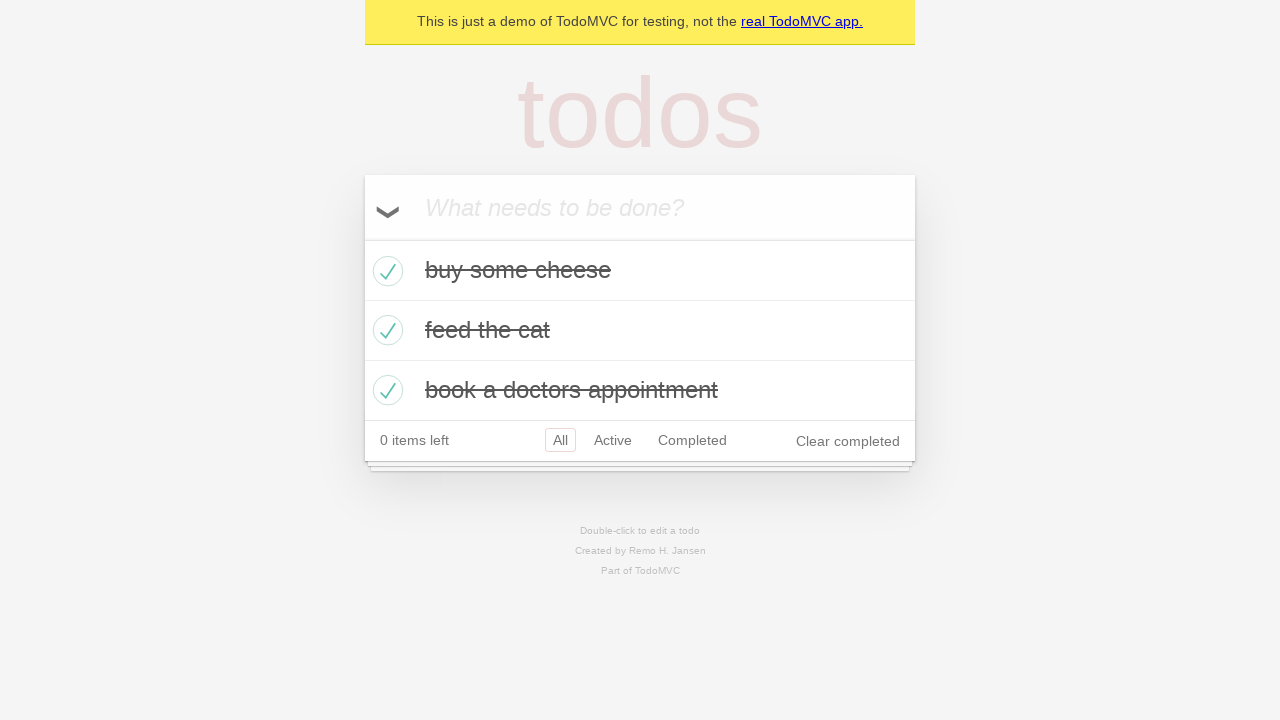

Unchecked the first todo item at (385, 271) on [data-testid='todo-item'] >> nth=0 >> internal:role=checkbox
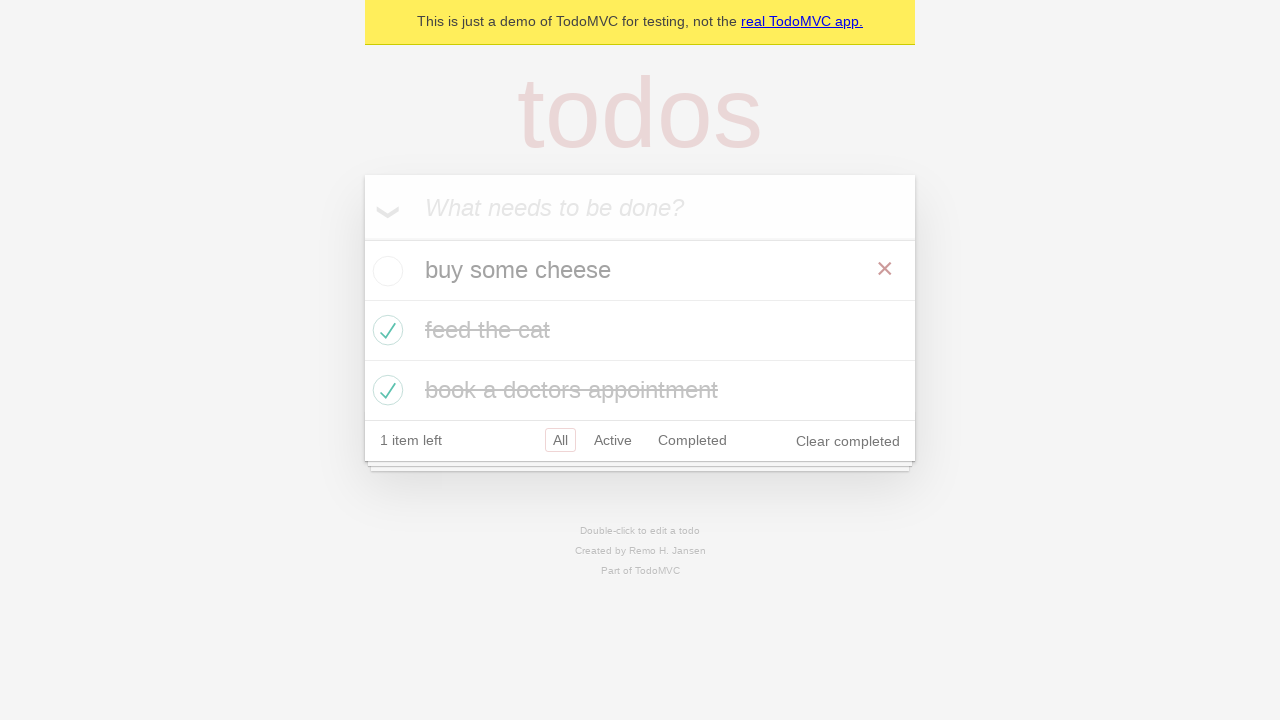

Checked the first todo item again at (385, 271) on [data-testid='todo-item'] >> nth=0 >> internal:role=checkbox
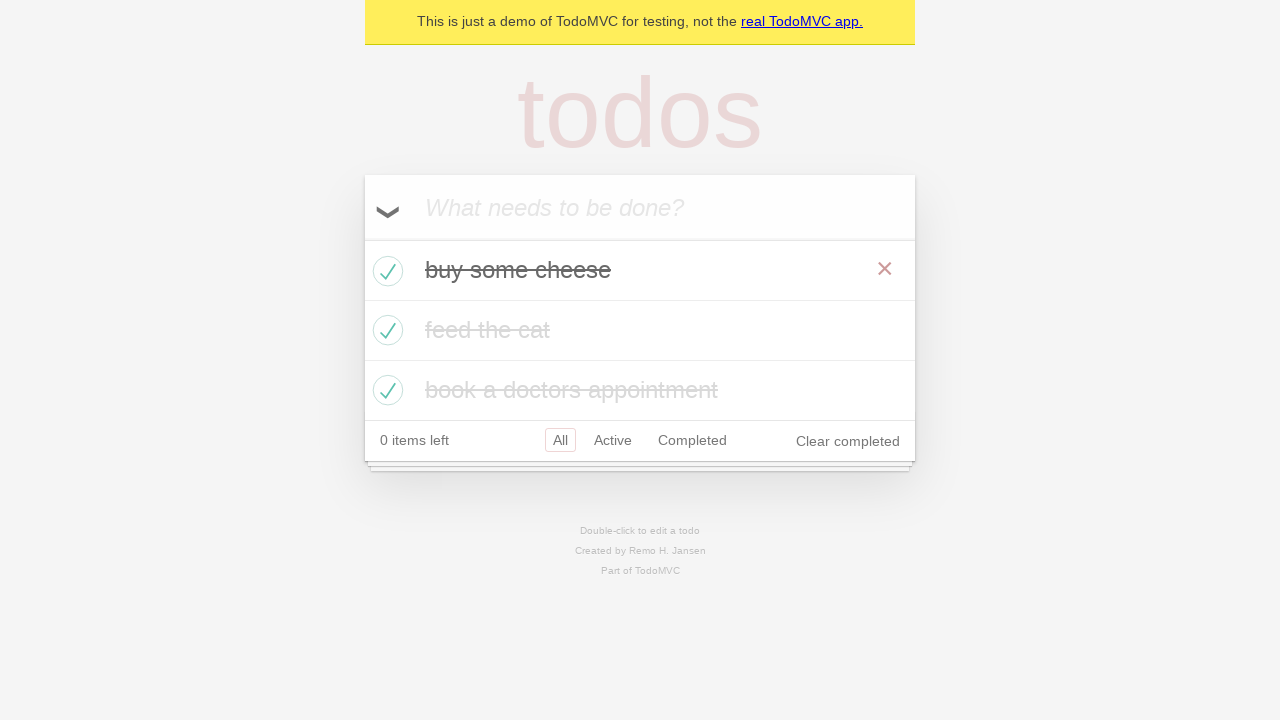

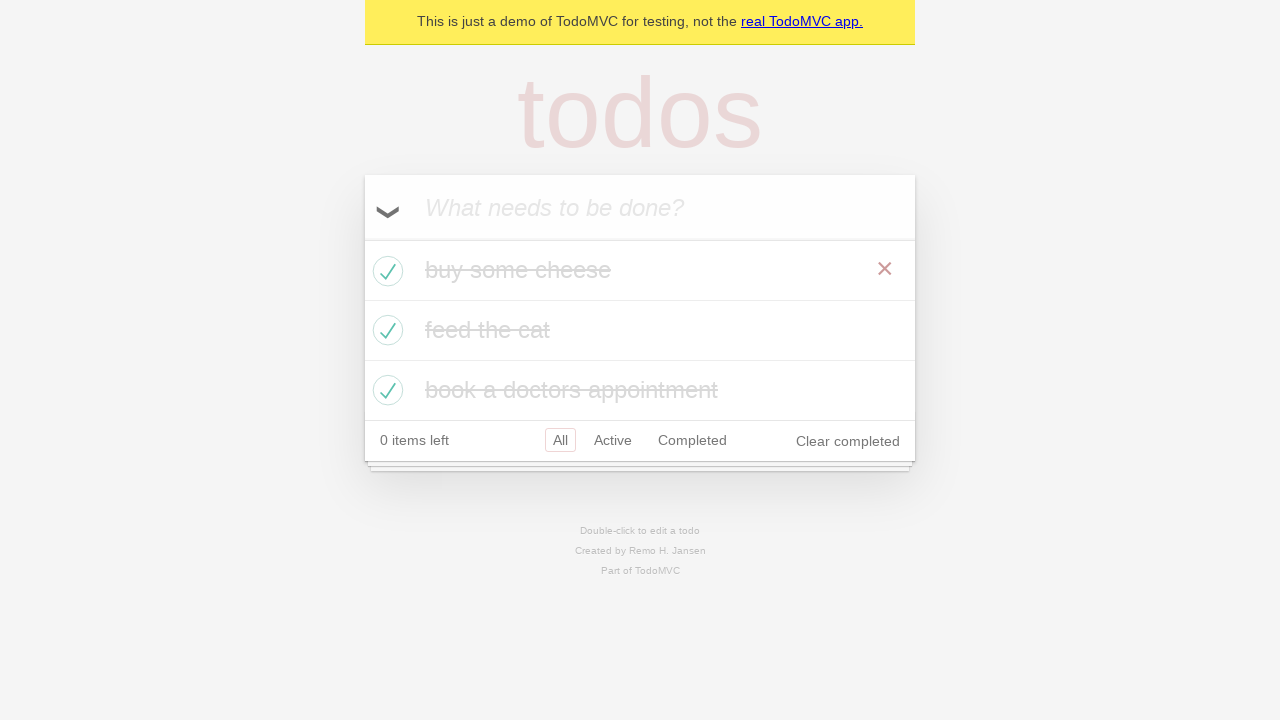